Creates a new paste on Pastebin by filling in text content and selecting an expiration option from a dropdown

Starting URL: https://pastebin.com

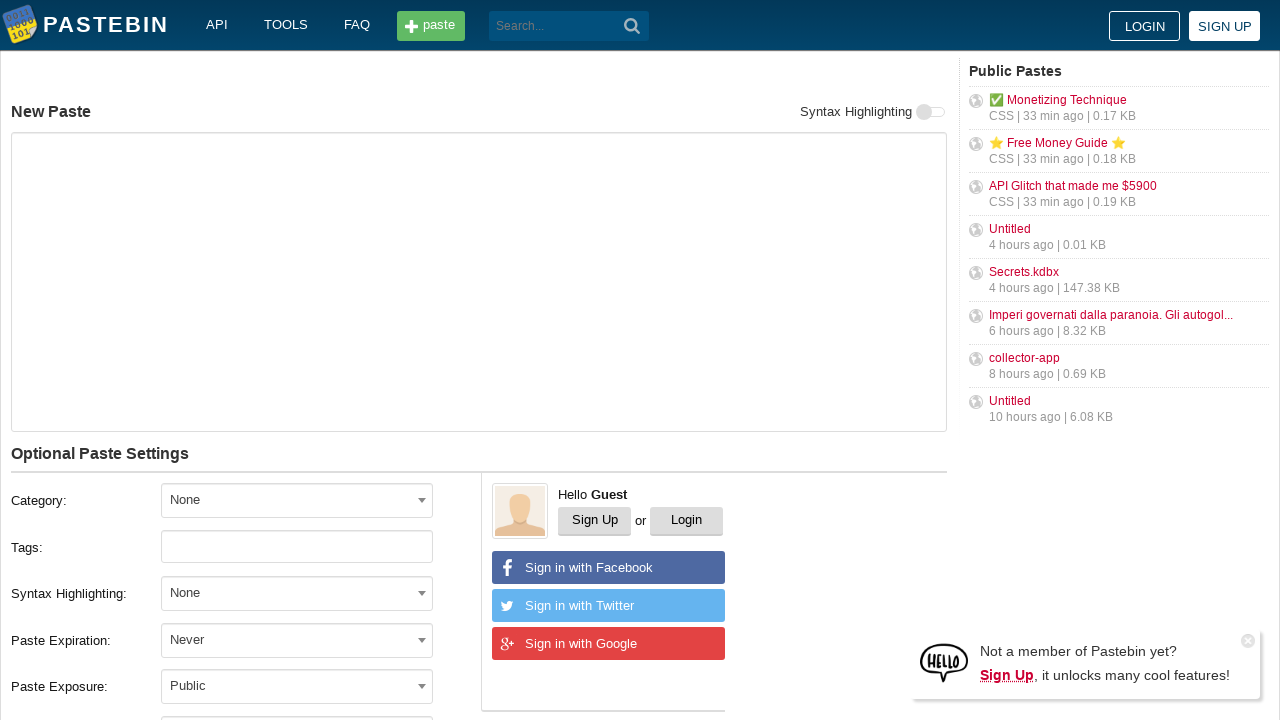

Filled paste content text area with 'Hello From Web Driver' on #postform-text
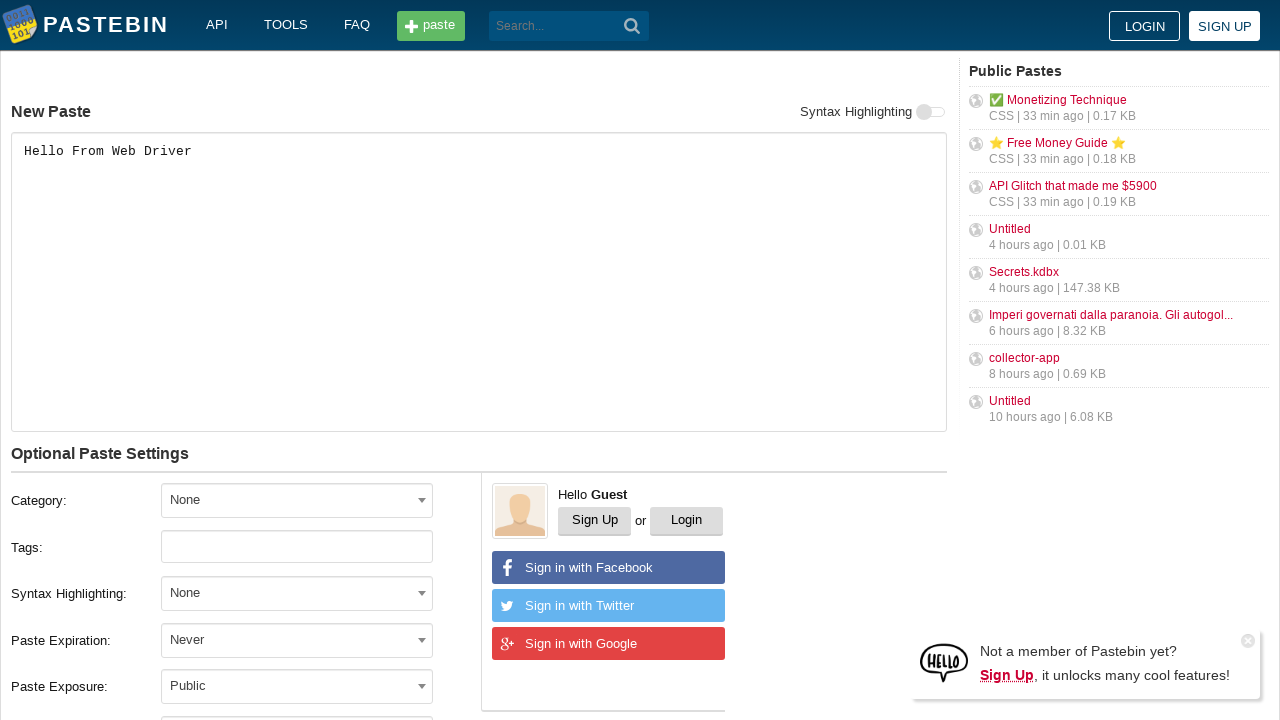

Clicked on expiration dropdown to open options at (297, 640) on xpath=//*[@id='w0']/div[5]/div[1]/div[4]/div/span
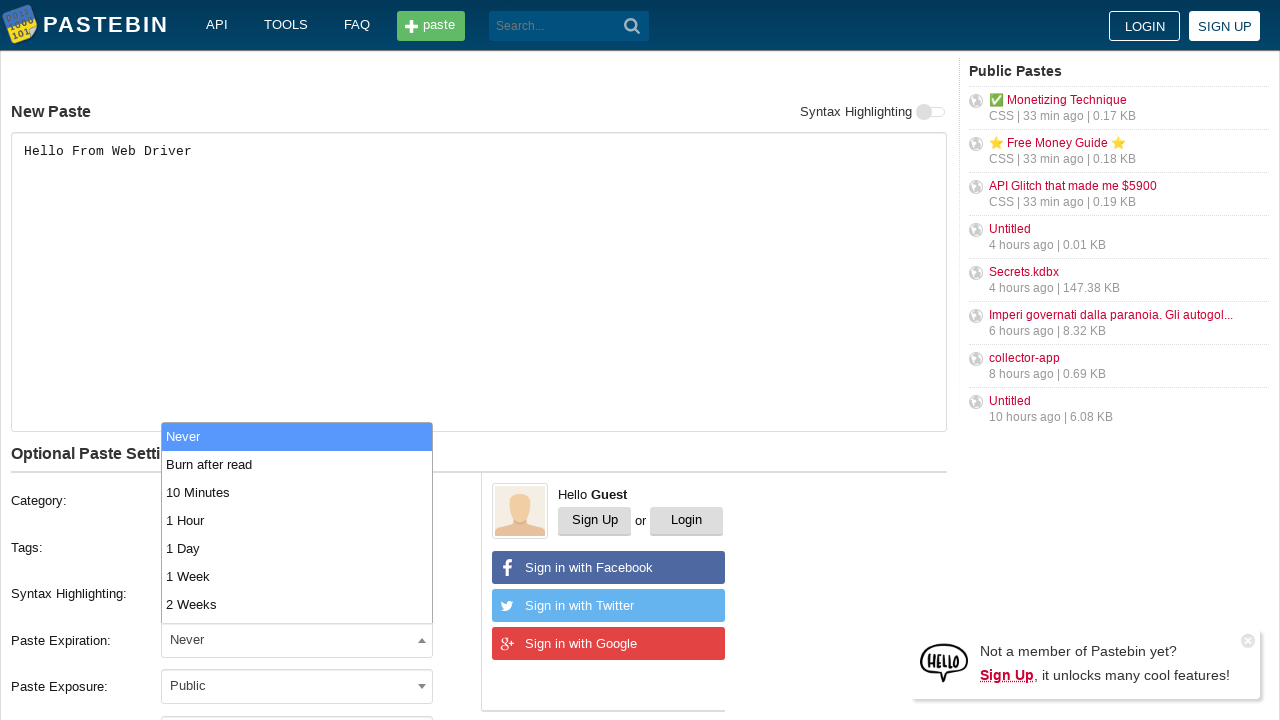

Dropdown options appeared
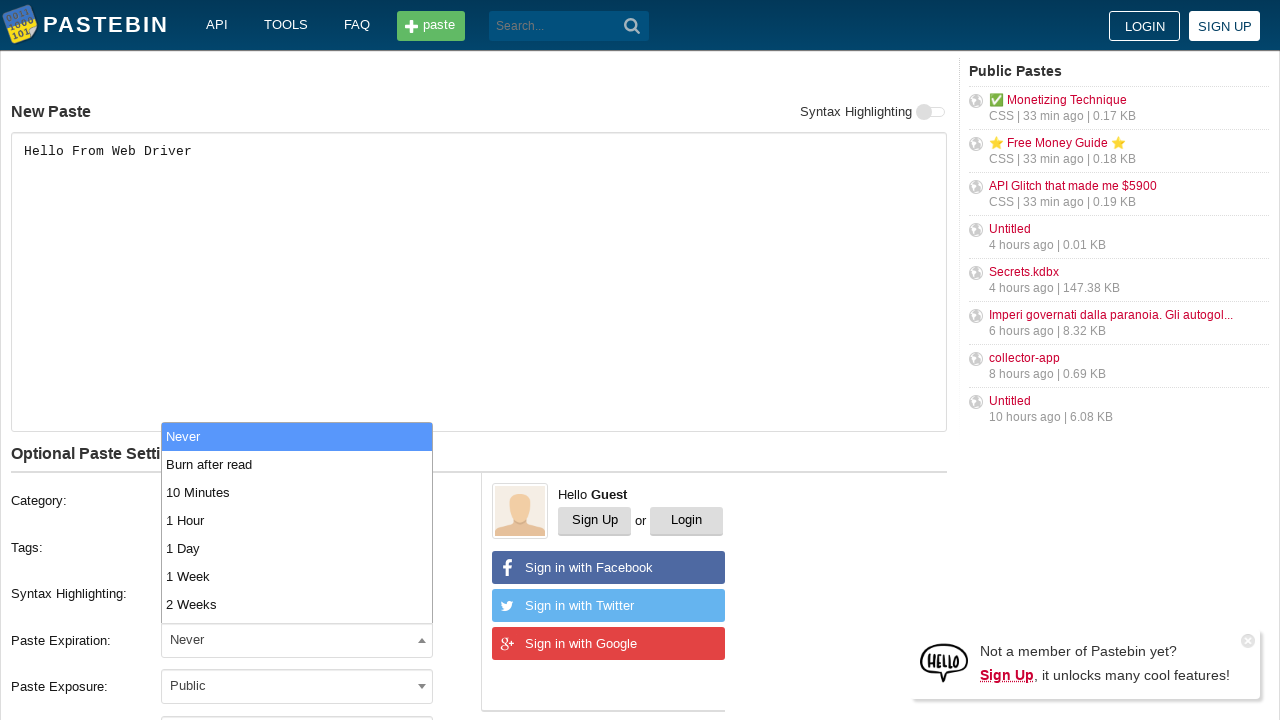

Selected first expiration option from dropdown at (297, 464) on xpath=//li[@class='select2-results__option']
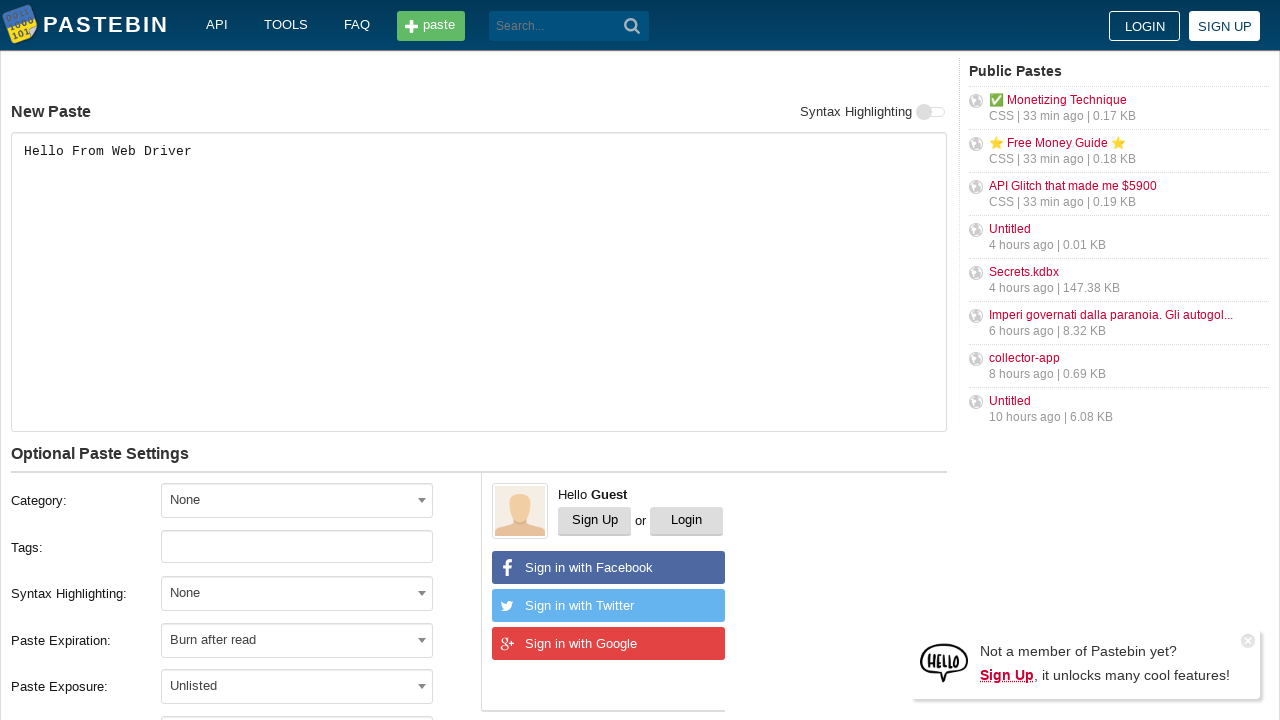

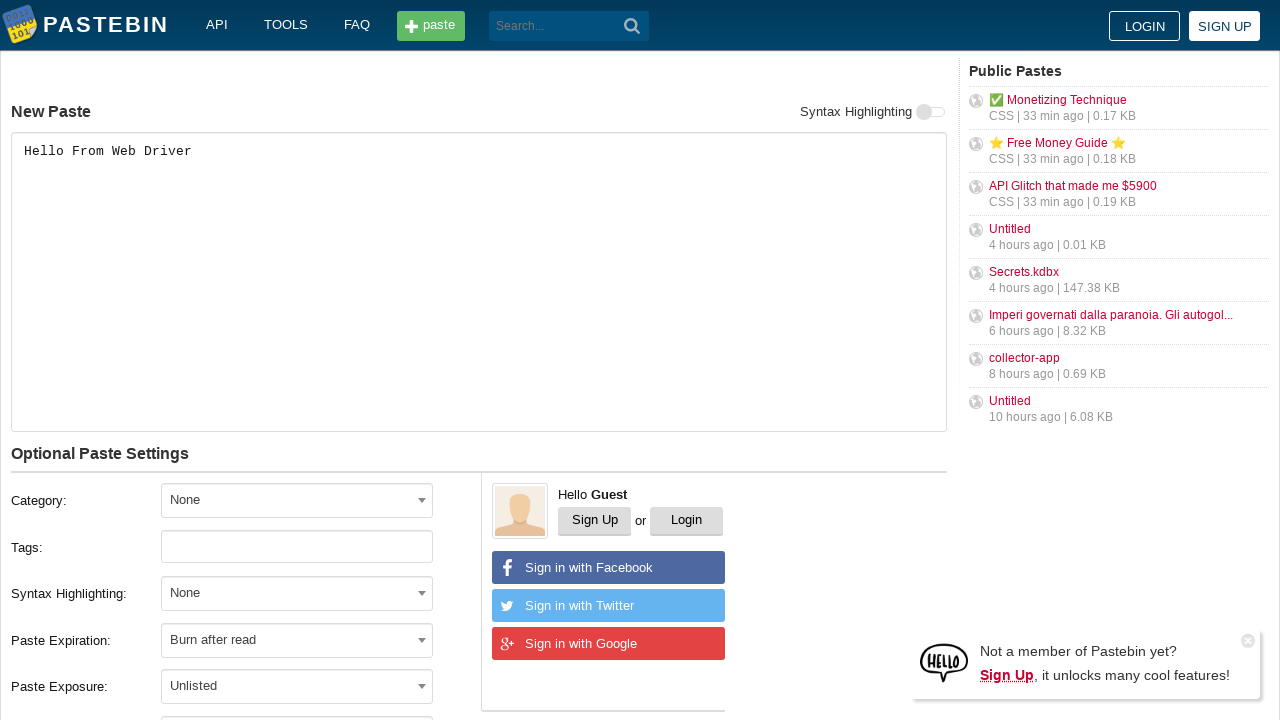